Scrolls to the bottom of the page and clicks the scroll-to-top button, then verifies the button disappears as the page scrolls up.

Starting URL: http://intershop5.skillbox.ru/

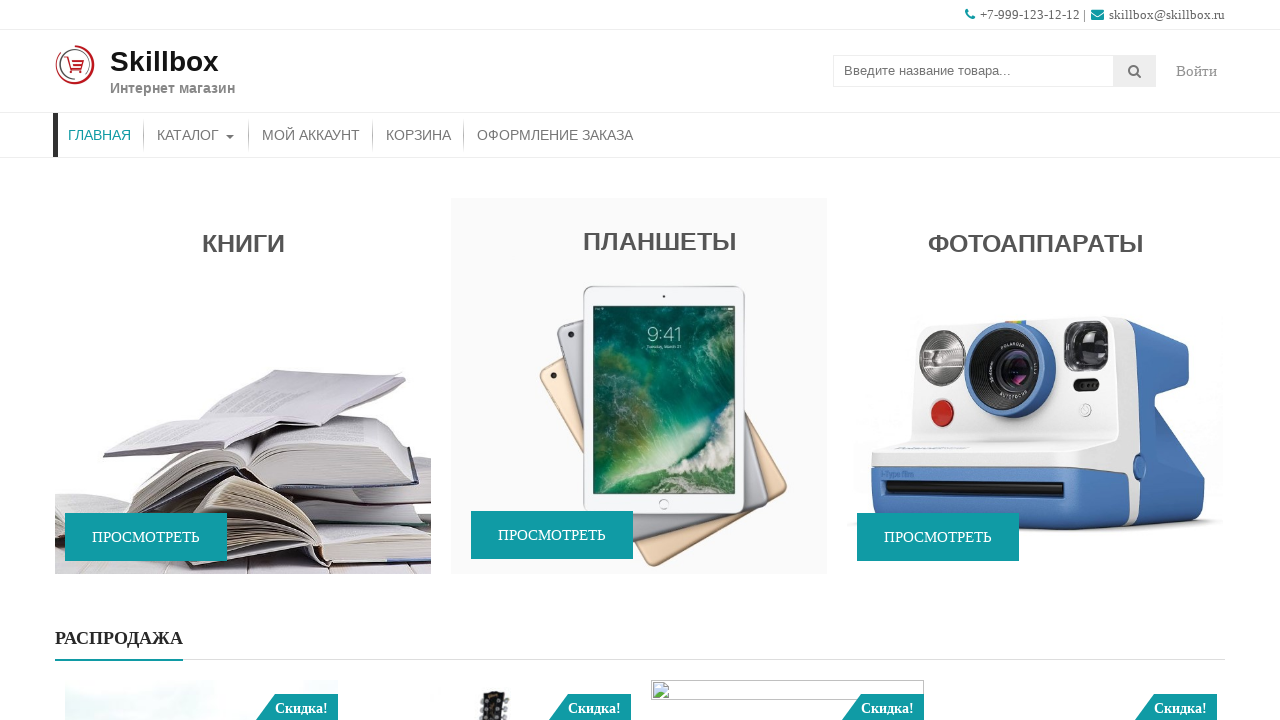

Scrolled to the bottom of the page to reveal the scroll-to-top button
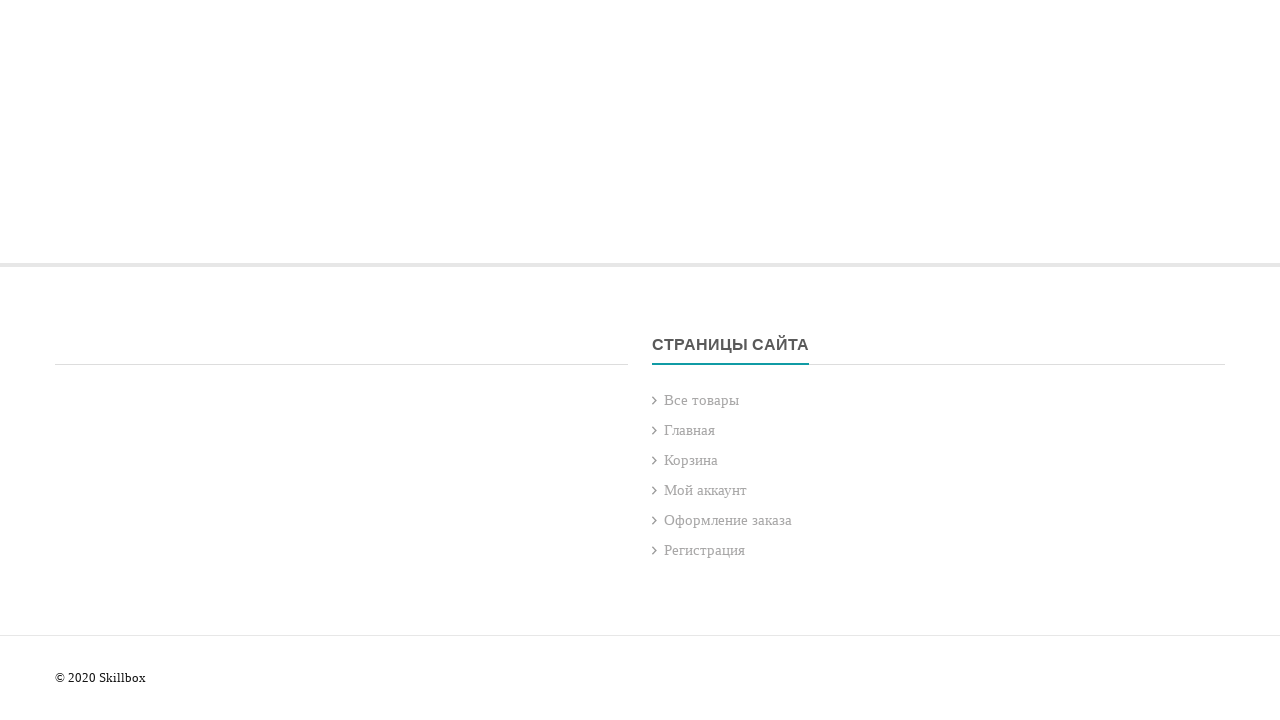

Clicked the scroll-to-top button at (1267, 660) on div[style='right: 20px;']
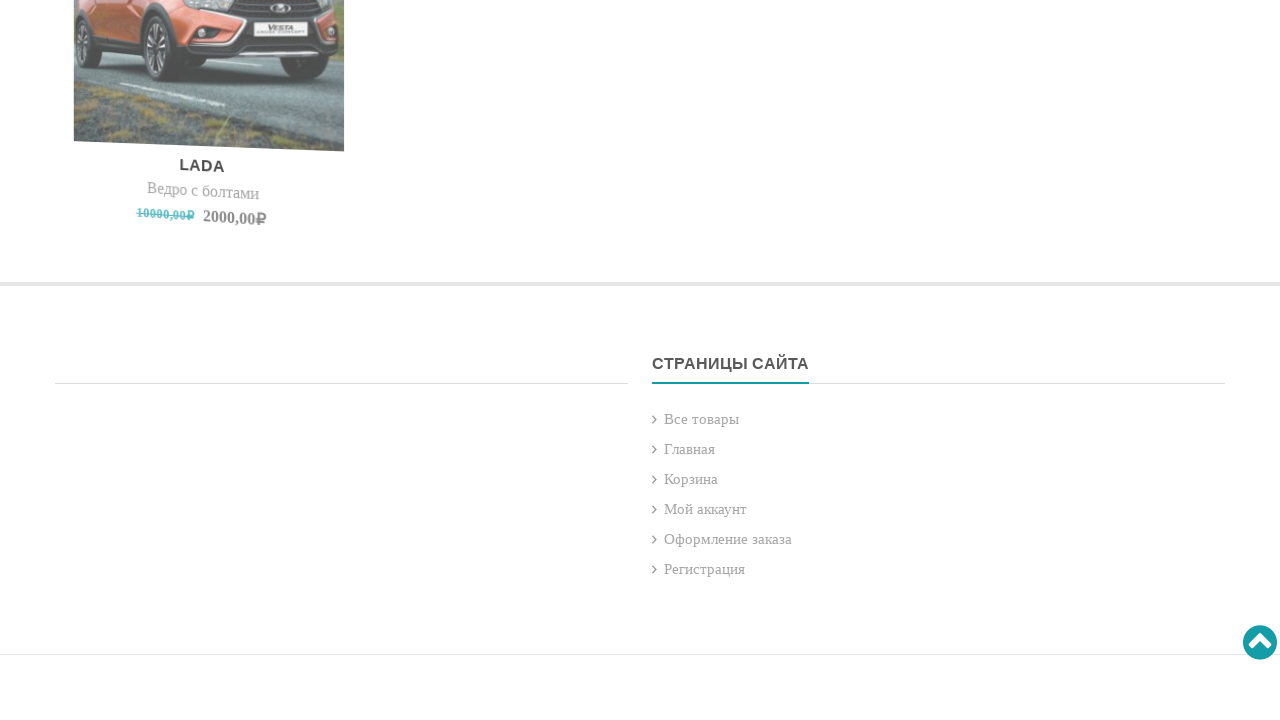

Verified that the scroll-to-top button disappeared as the page scrolled up
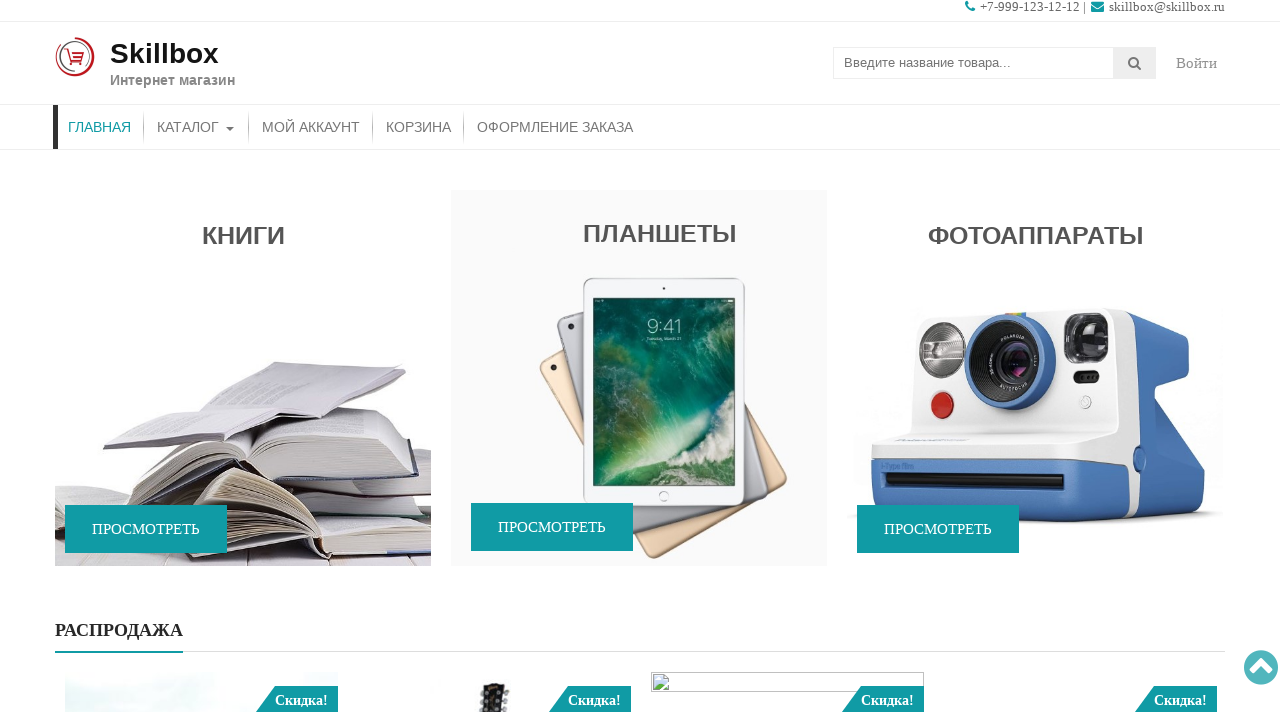

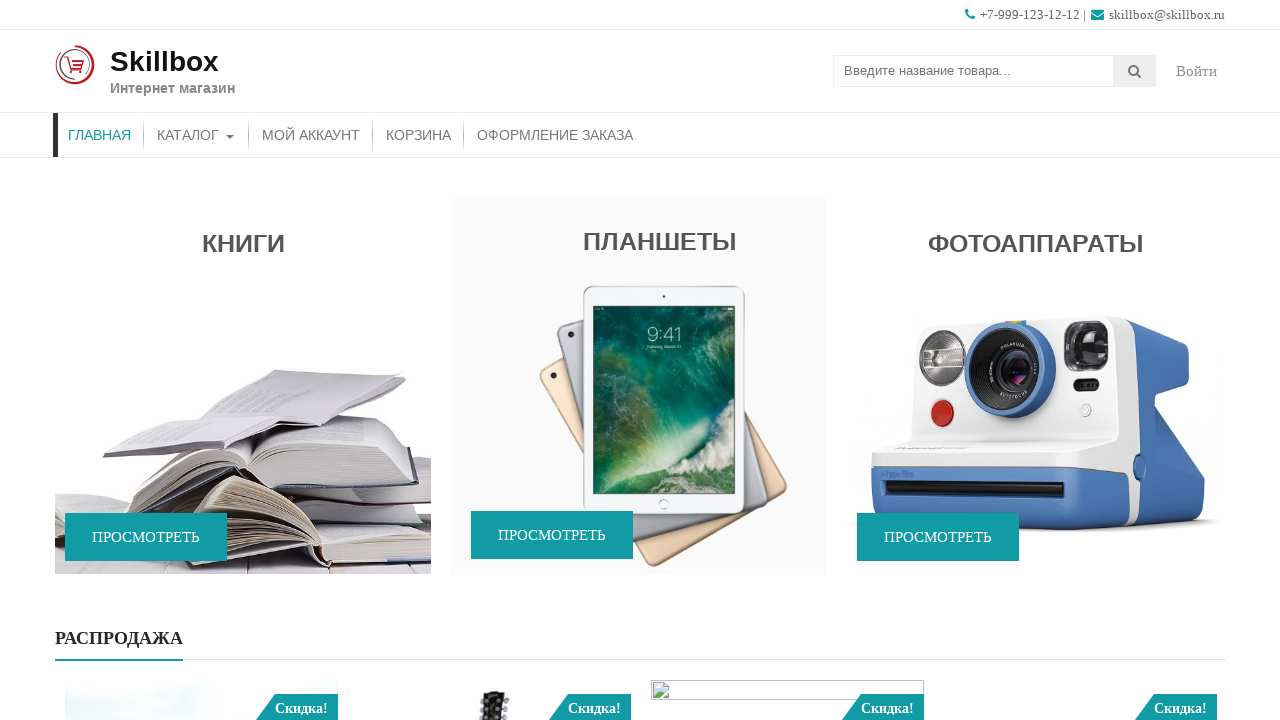